Tests that todo items with special symbols can be added

Starting URL: https://todomvc.com/examples/react/dist/

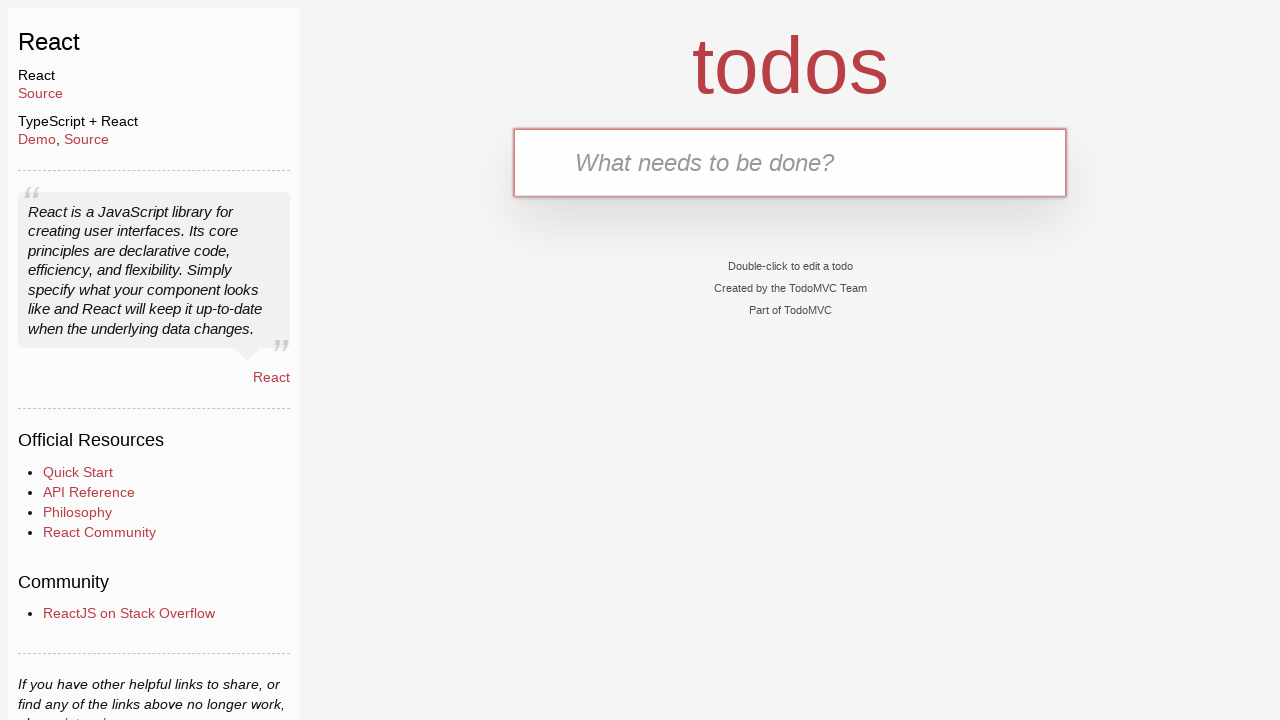

Filled new todo input with special symbols '!@£$' on .new-todo
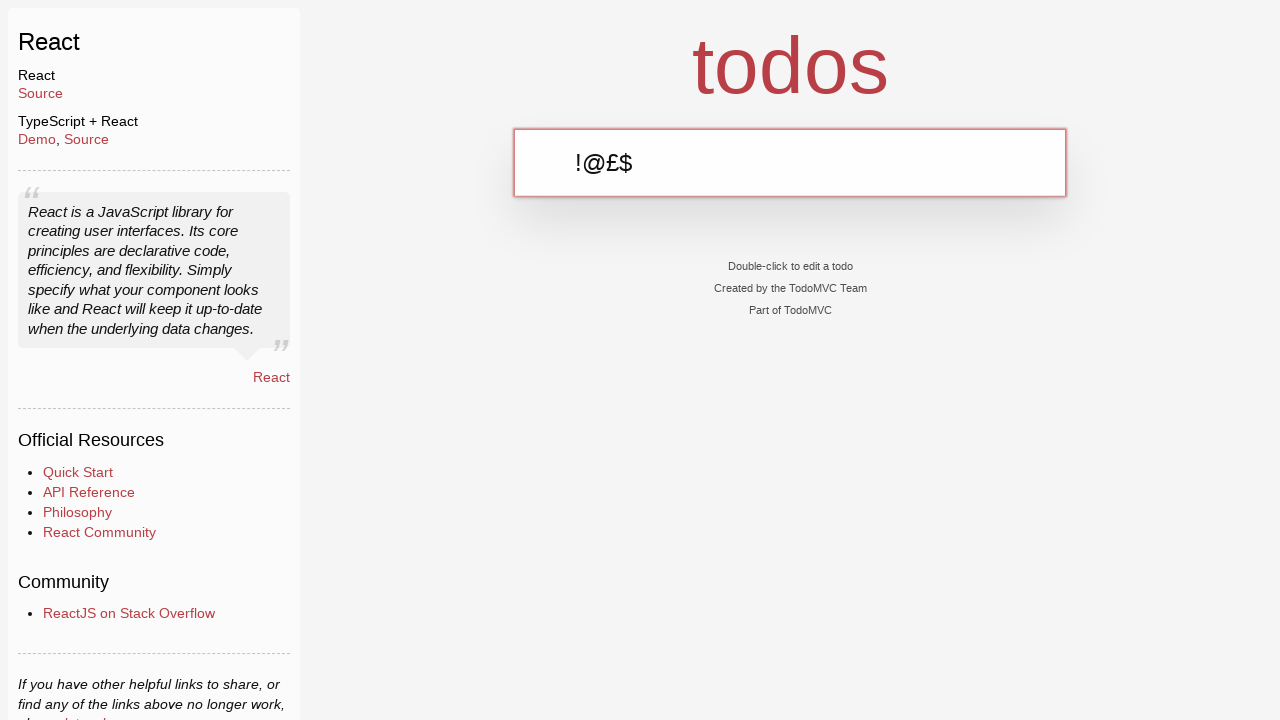

Pressed Enter to add the todo item on .new-todo
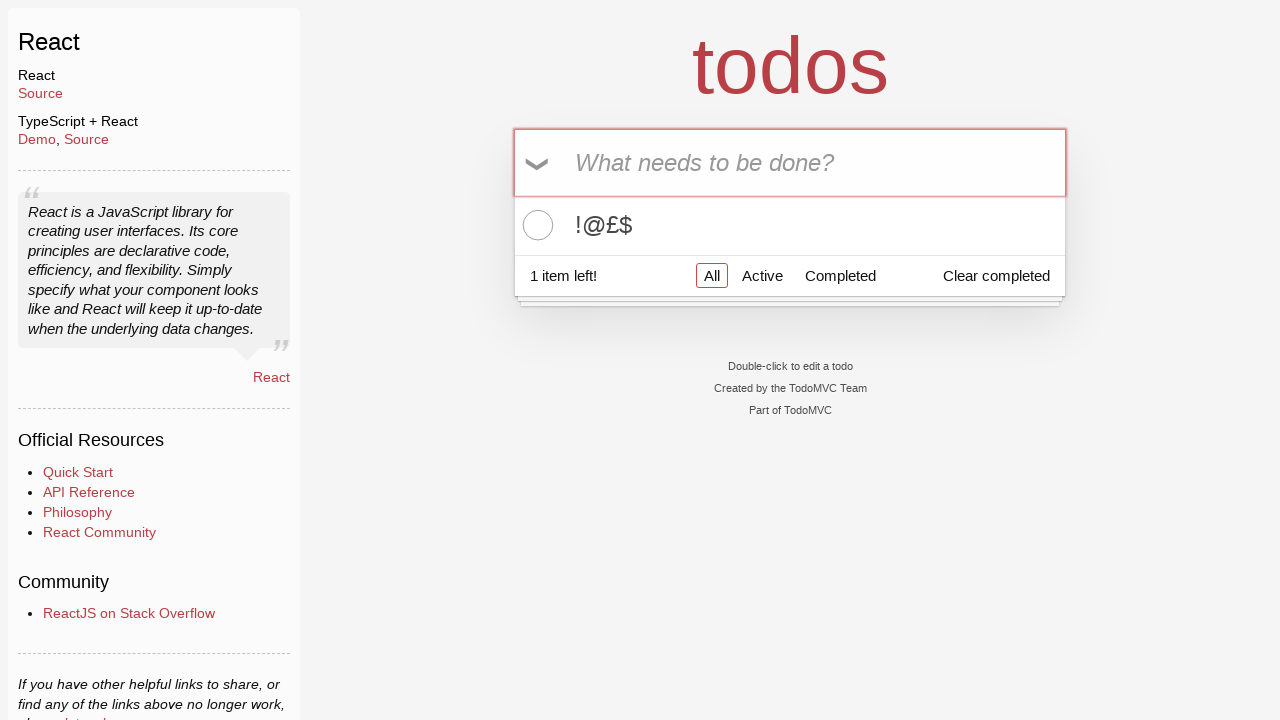

Verified that exactly one todo item was added
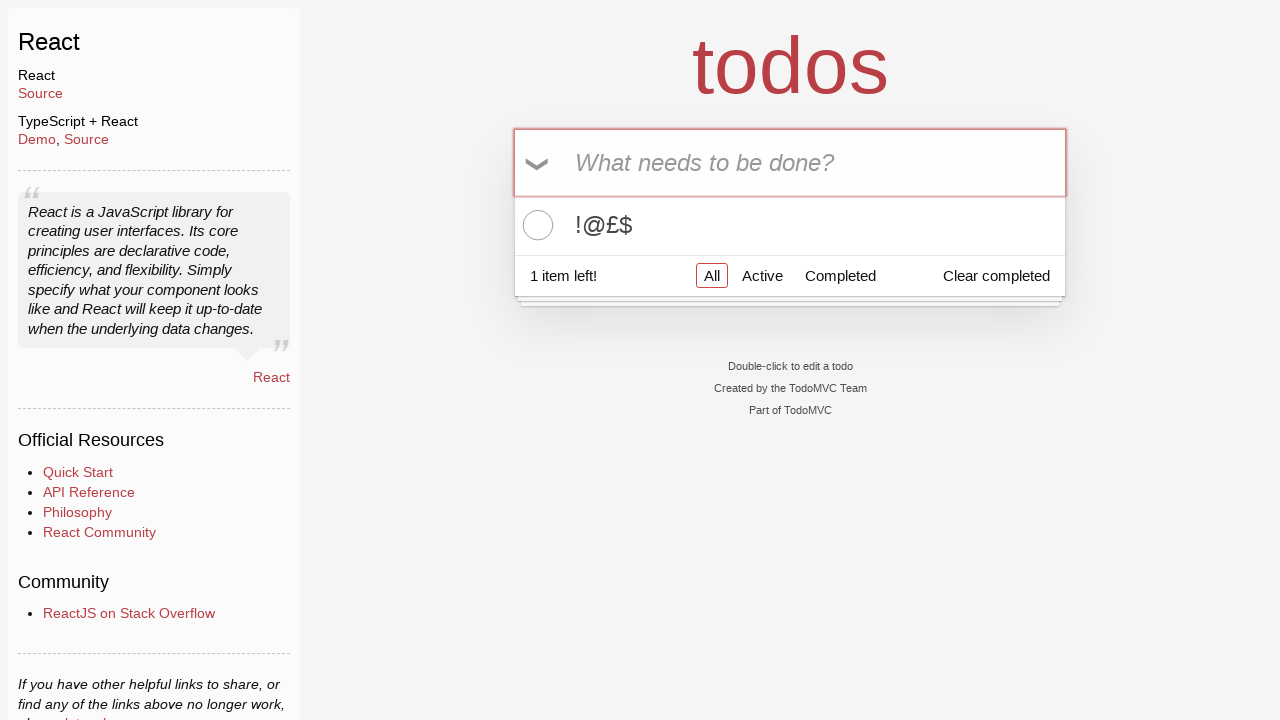

Retrieved the text content of the added todo item
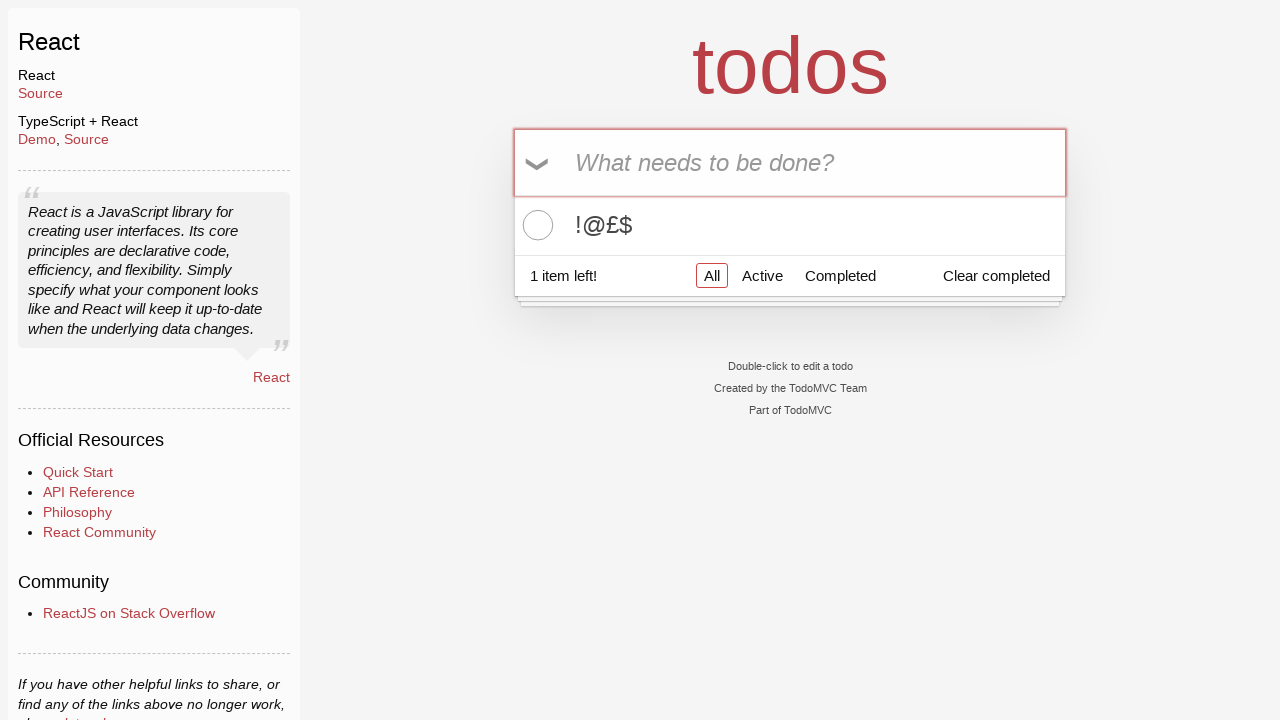

Verified that the todo item displays the correct special symbols '!@£$'
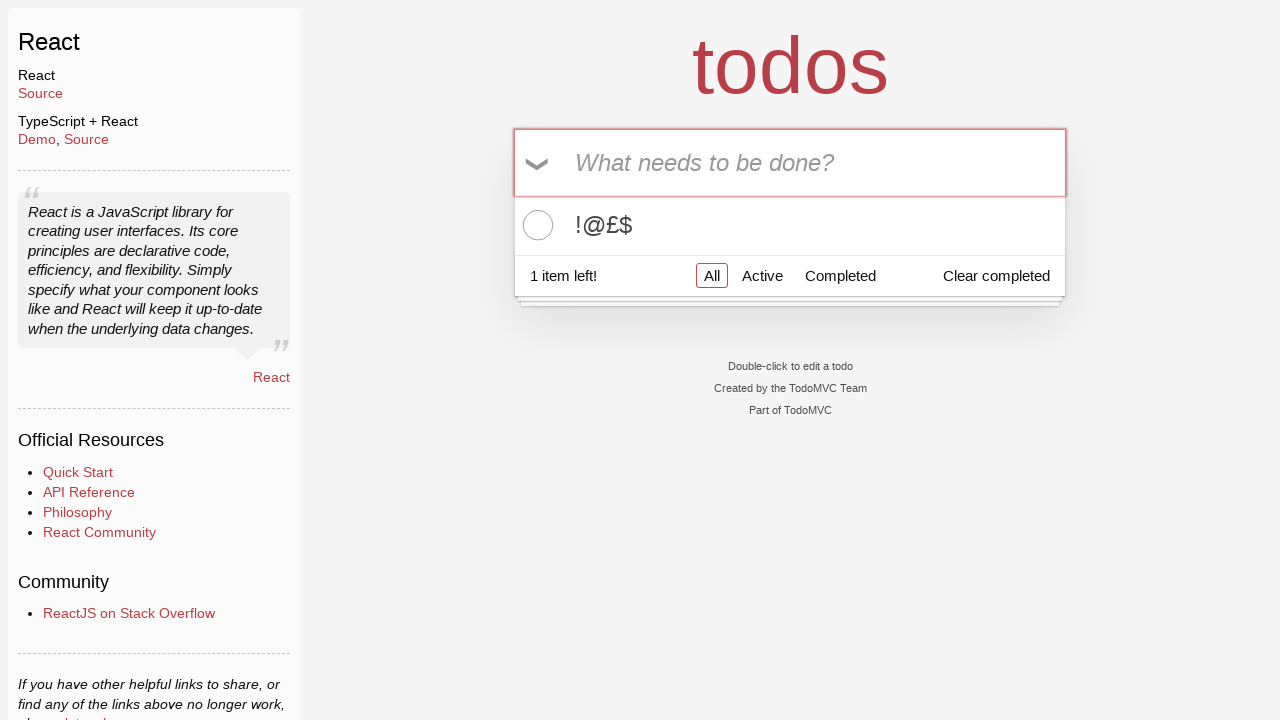

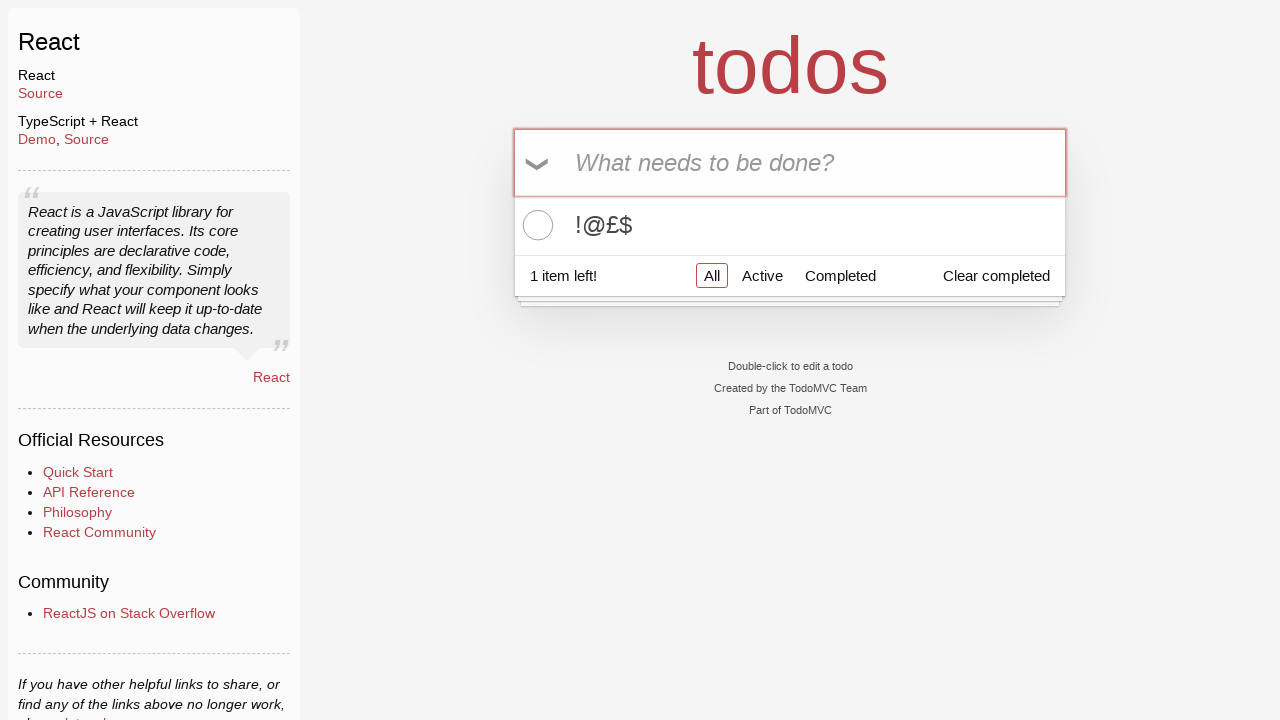